Simple test that navigates to MakeMyTrip homepage and verifies the page loads successfully

Starting URL: https://makemytrip.com

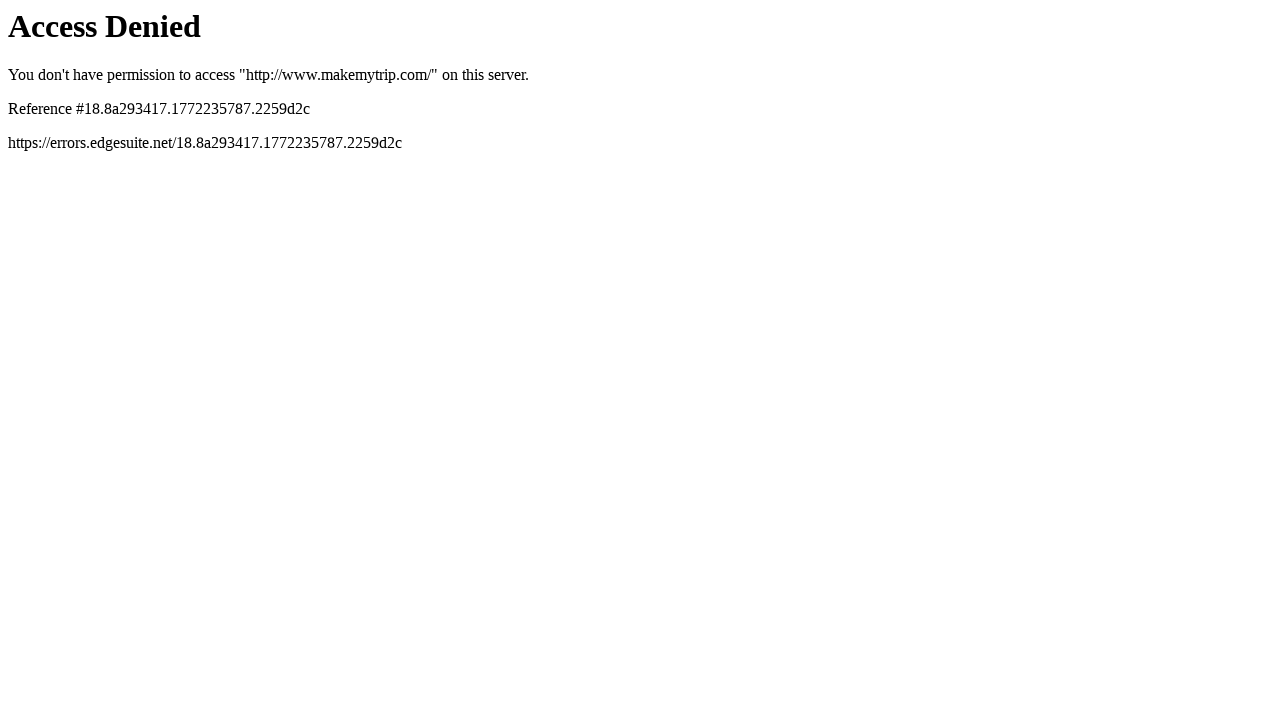

Navigated to MakeMyTrip homepage
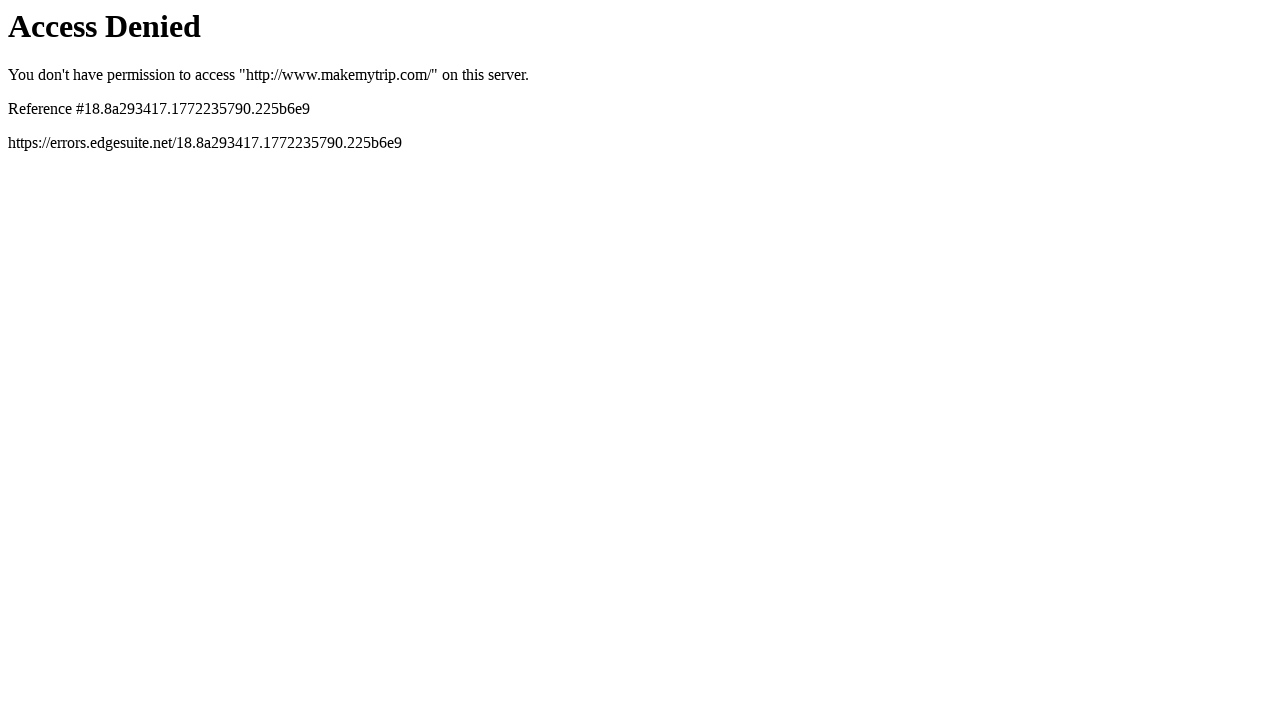

Page DOM content loaded completely
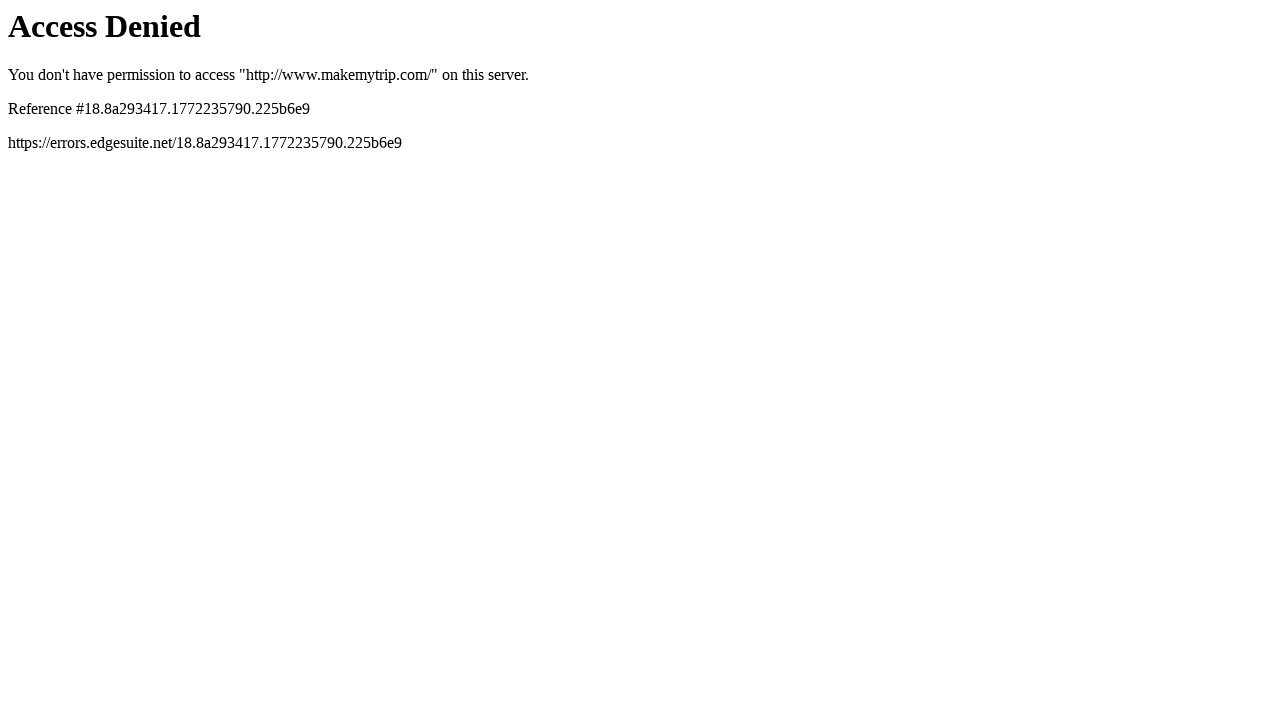

Body element is present, verifying page loaded successfully
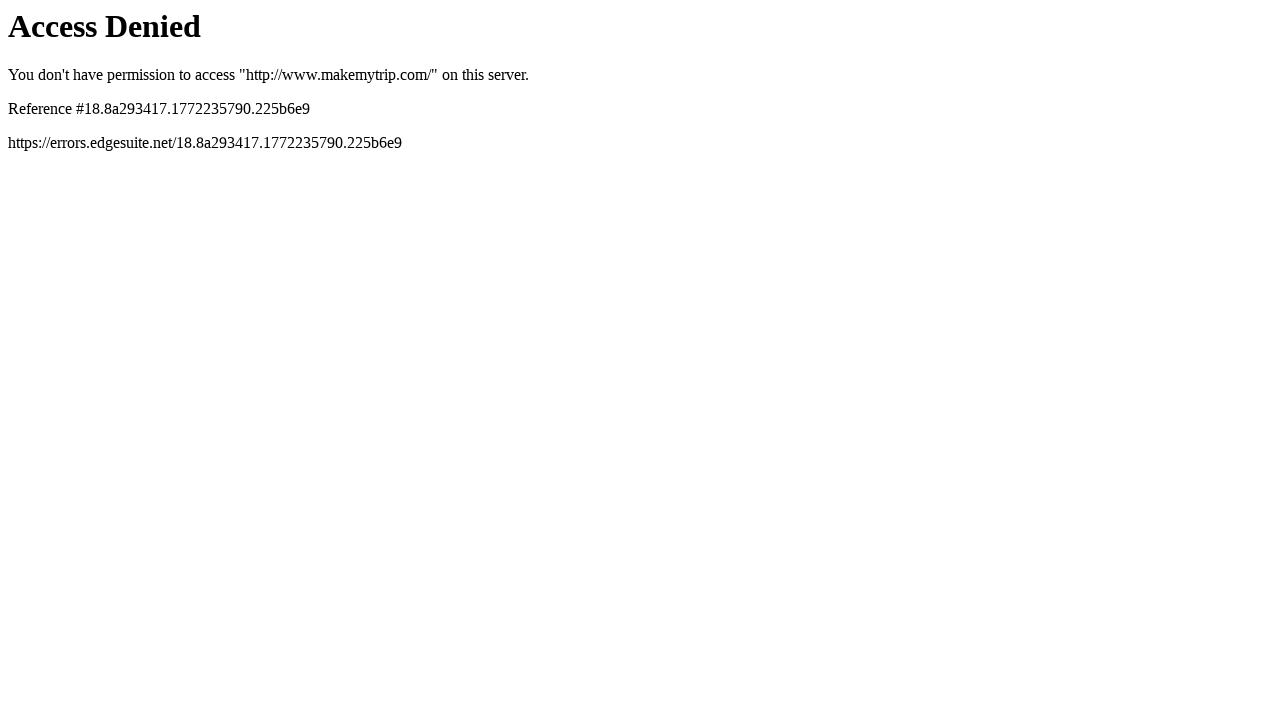

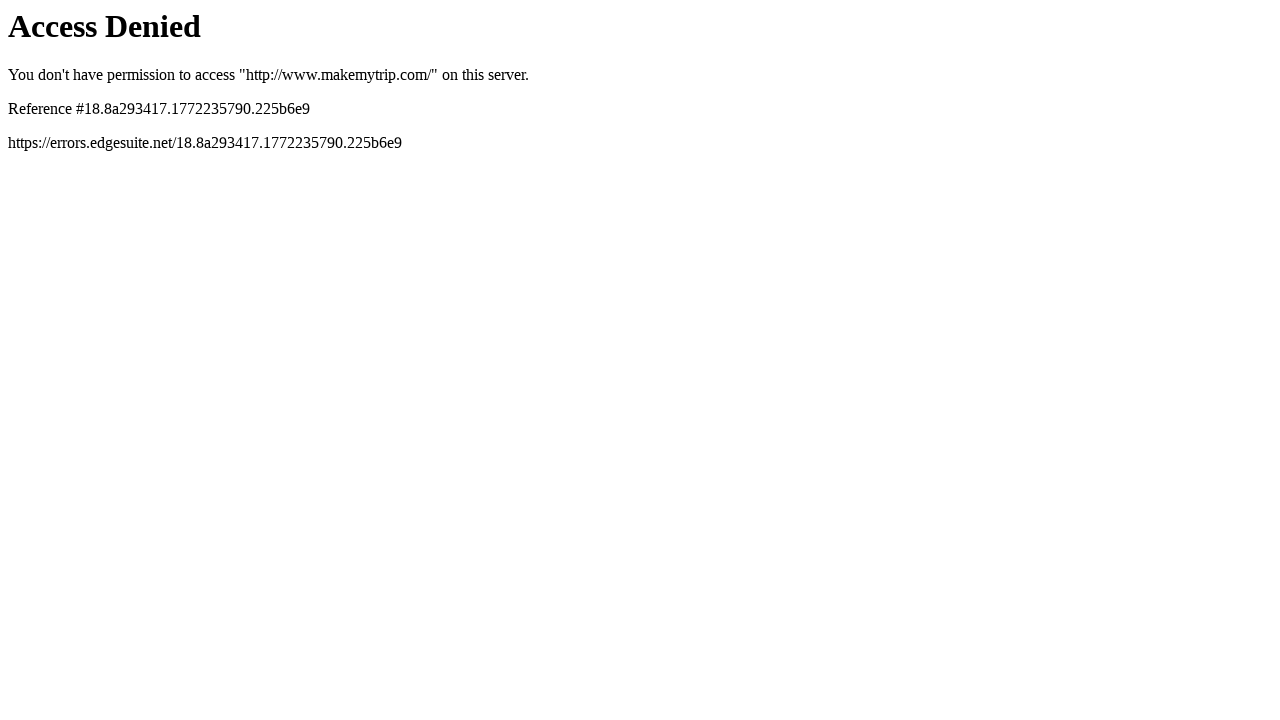